Tests the calculator functionality by performing a simple addition operation (5+3) and verifying the result displays correctly

Starting URL: https://www.calculator.net

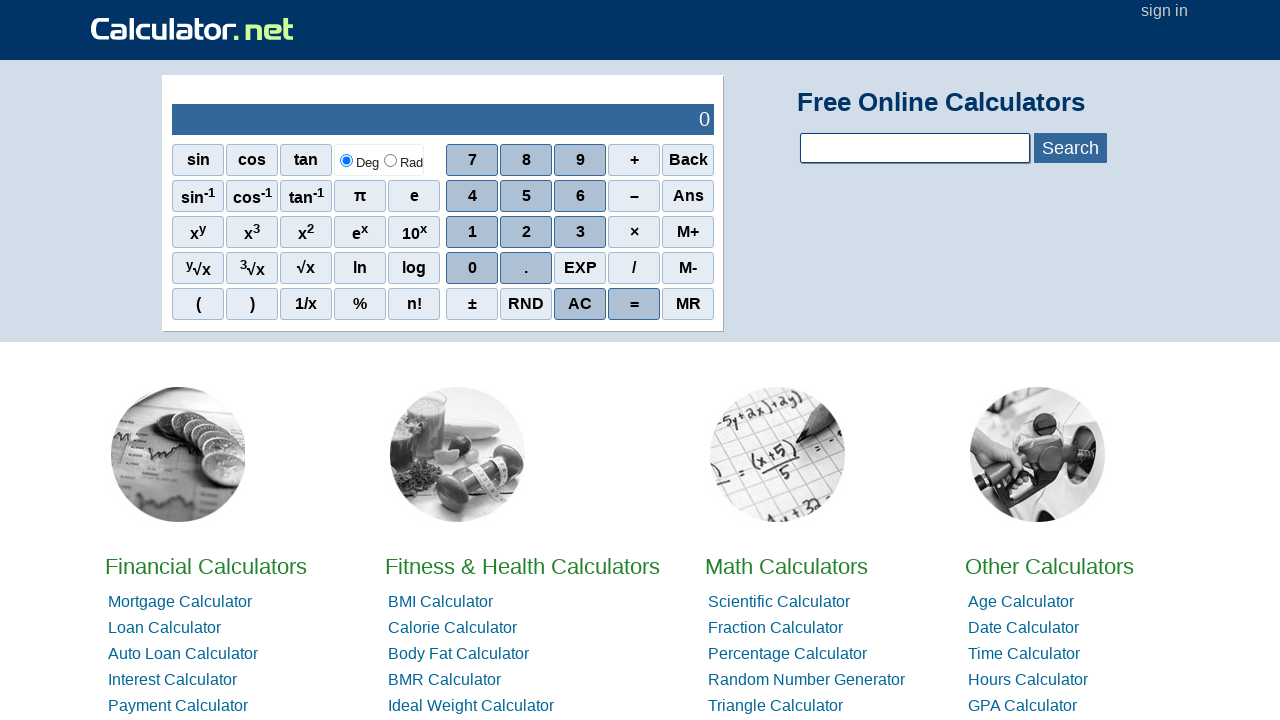

Clicked the number 5 on calculator at (526, 196) on span[onclick='r(5)']
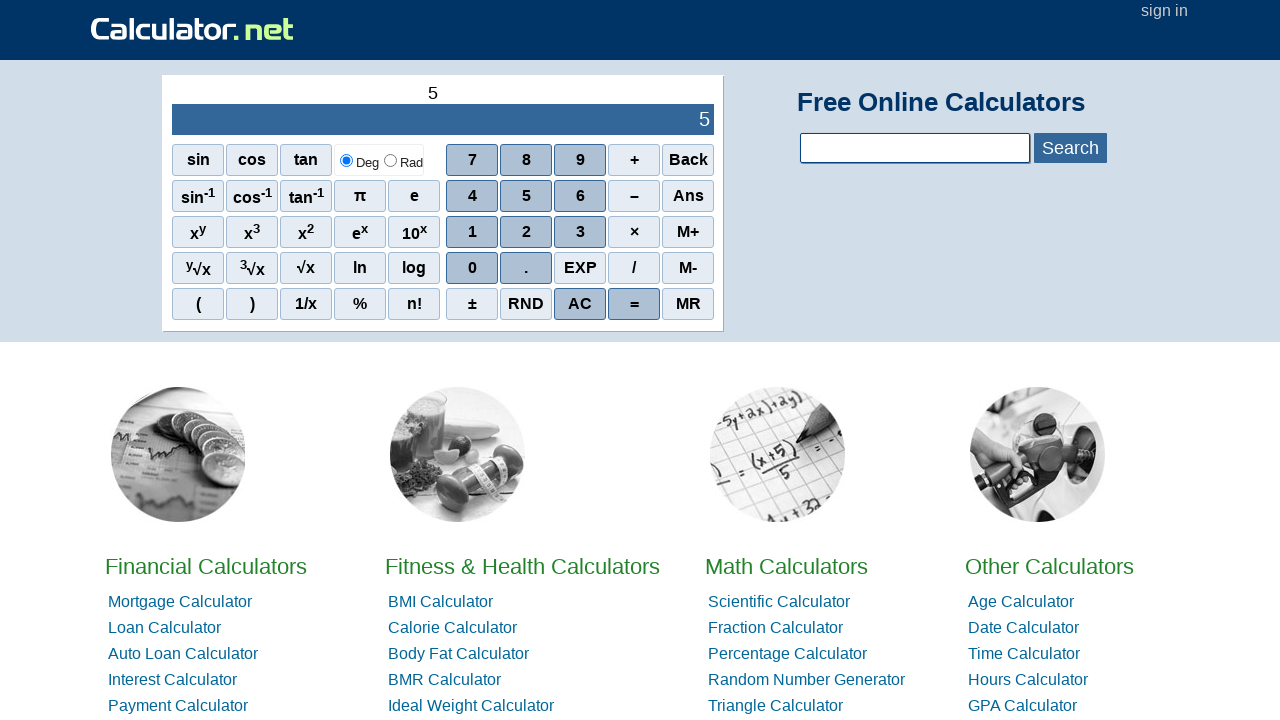

Clicked the plus operator at (634, 160) on span[onclick="r('+')"]
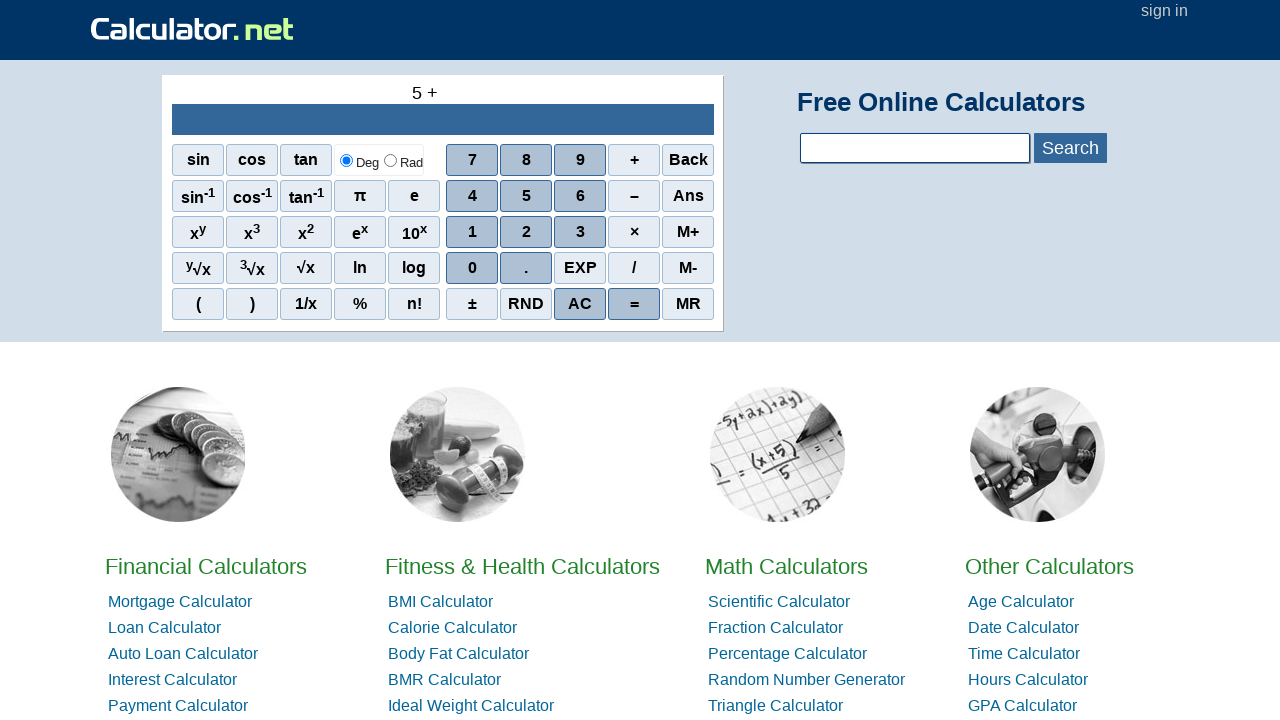

Clicked the number 3 on calculator at (580, 232) on span[onclick='r(3)']
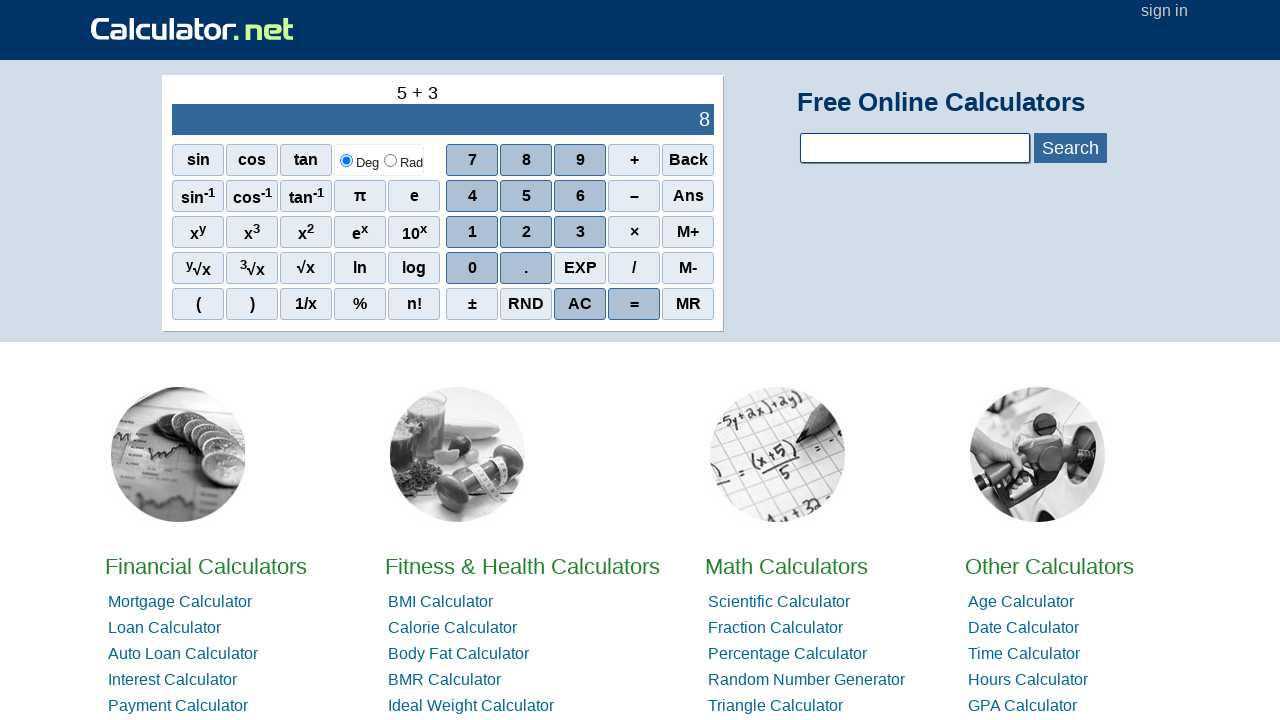

Clicked the equals button to calculate result at (634, 304) on span[onclick="r('=')"]
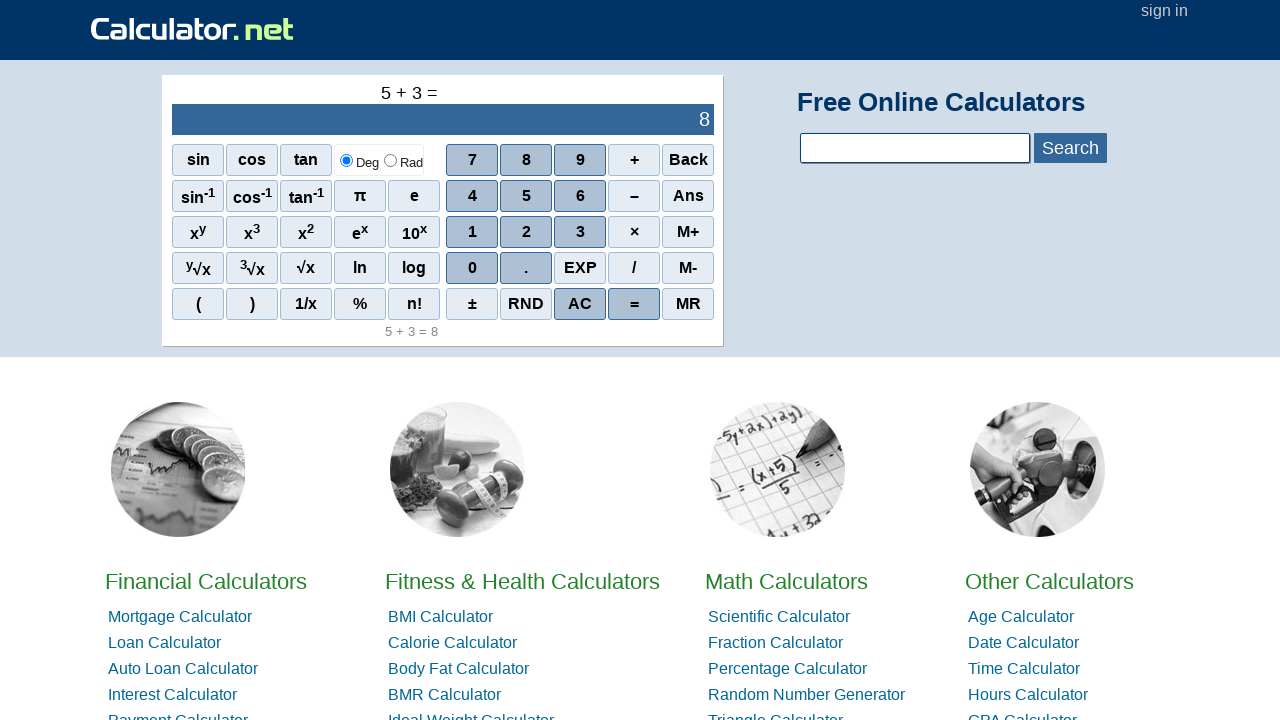

Result output element loaded
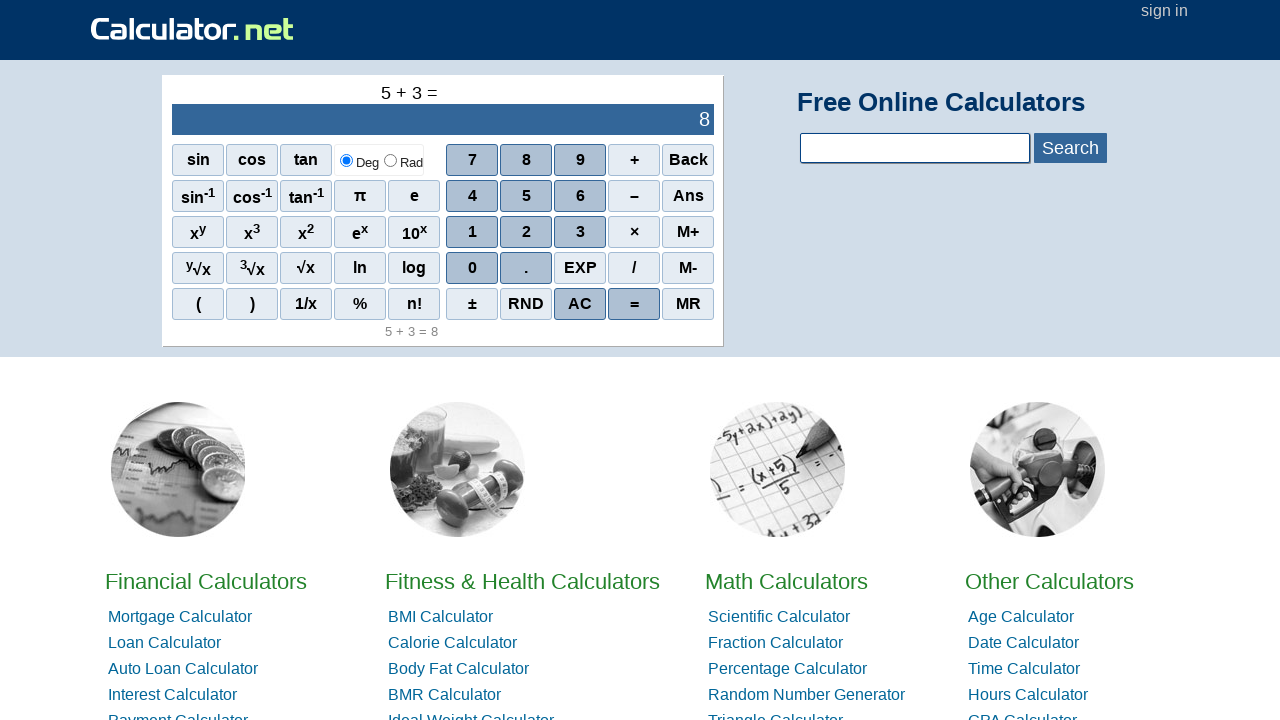

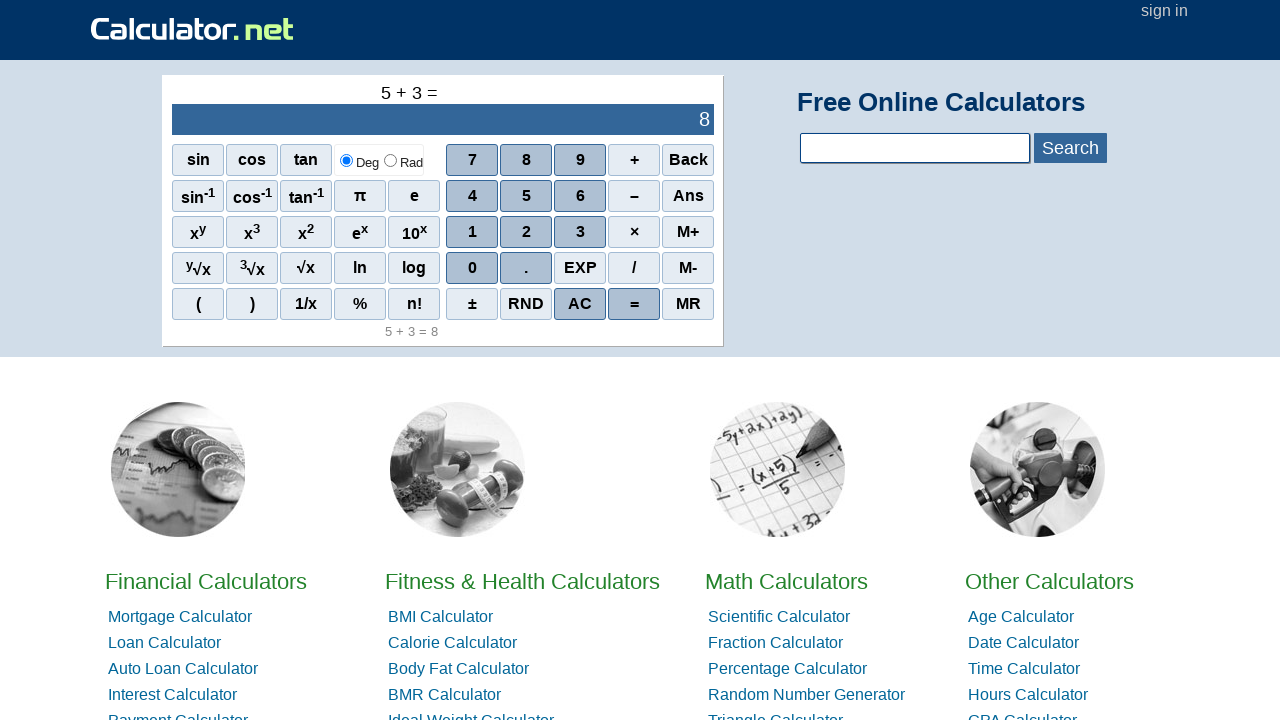